Tests iframe interaction by switching to an iframe, clicking a button inside it, then switching back to the main page and clicking the home icon

Starting URL: https://www.w3schools.com/js/tryit.asp?filename=tryjs_myfirst

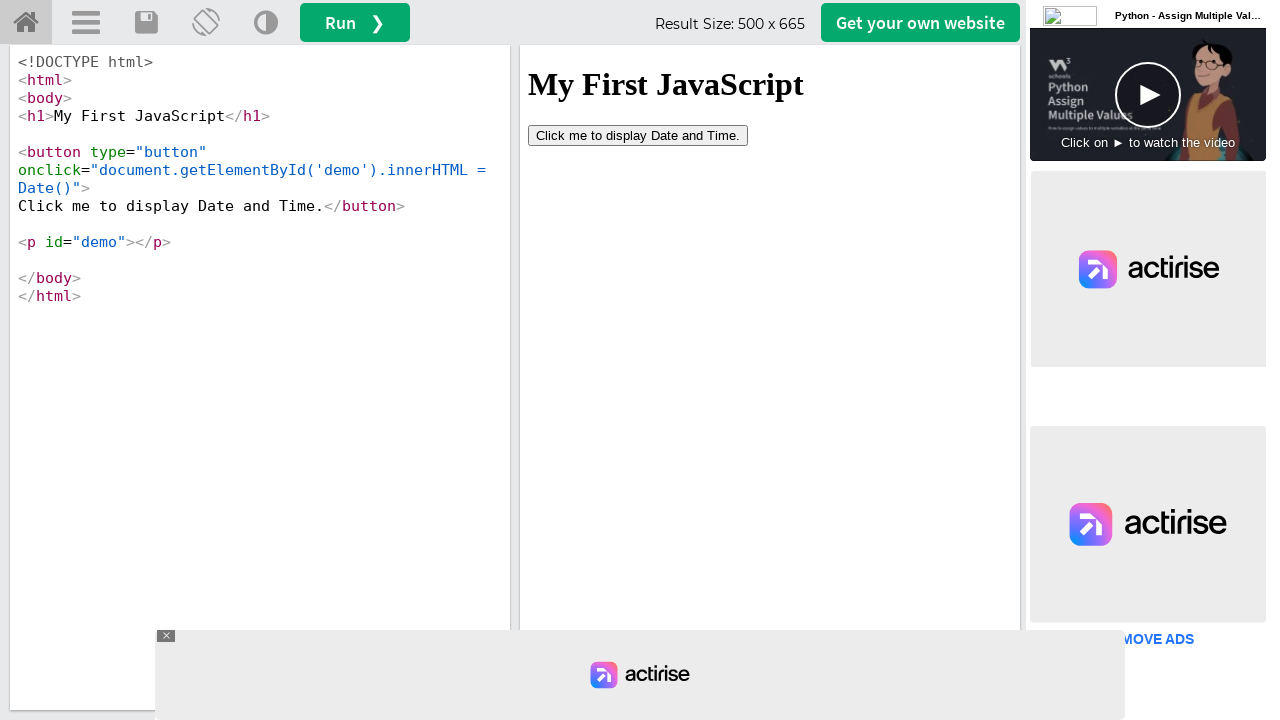

Located iframe with id 'iframeResult'
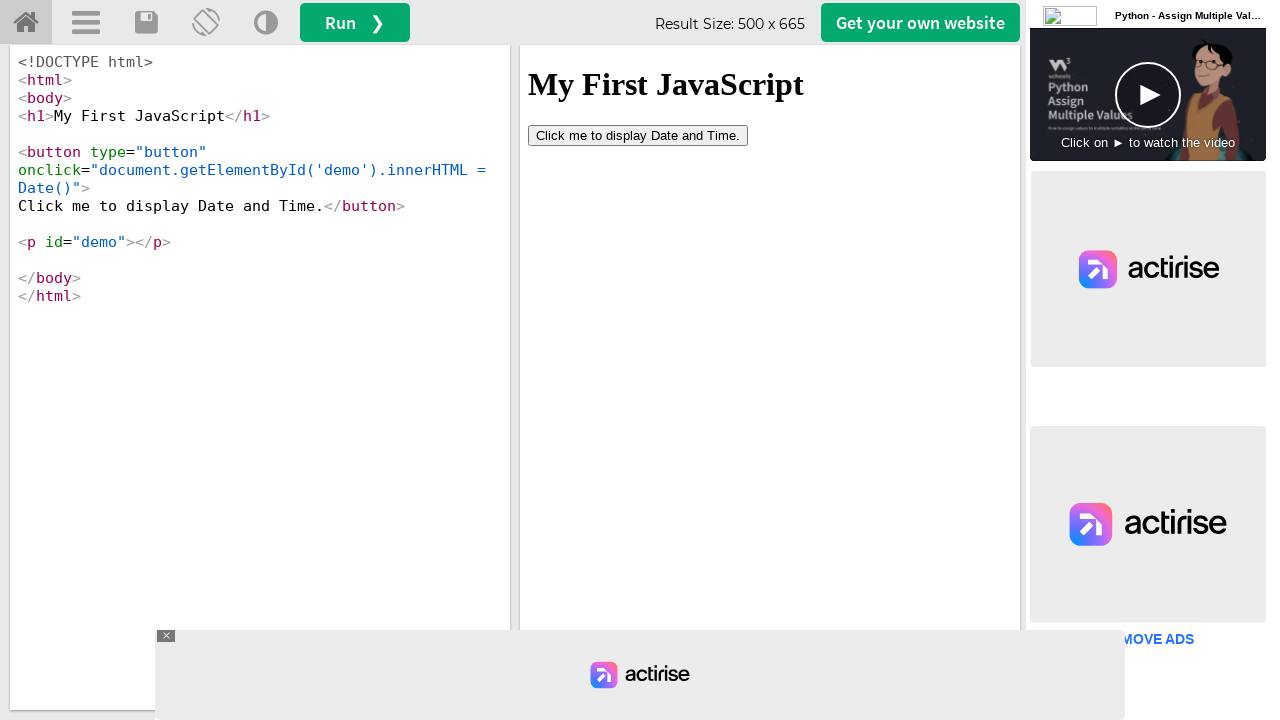

Clicked 'Click me' button inside iframe at (638, 135) on button:has-text('Click me')
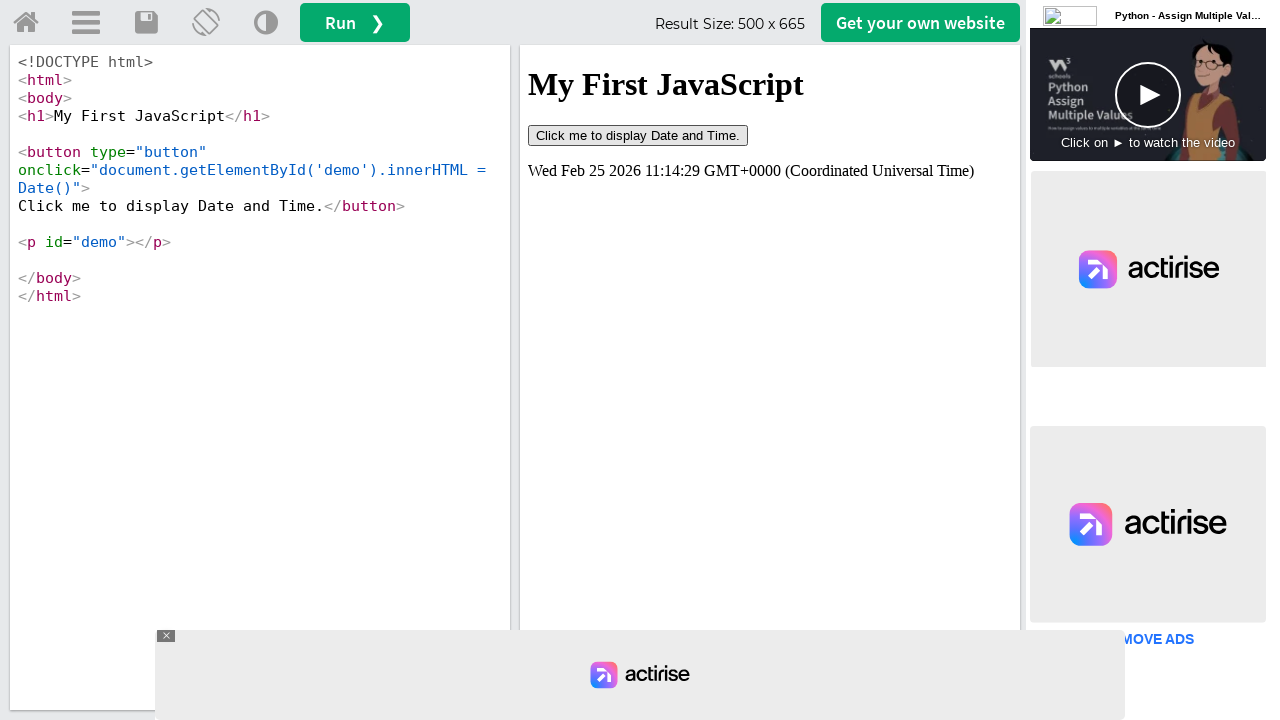

Waited 2 seconds for iframe action to complete
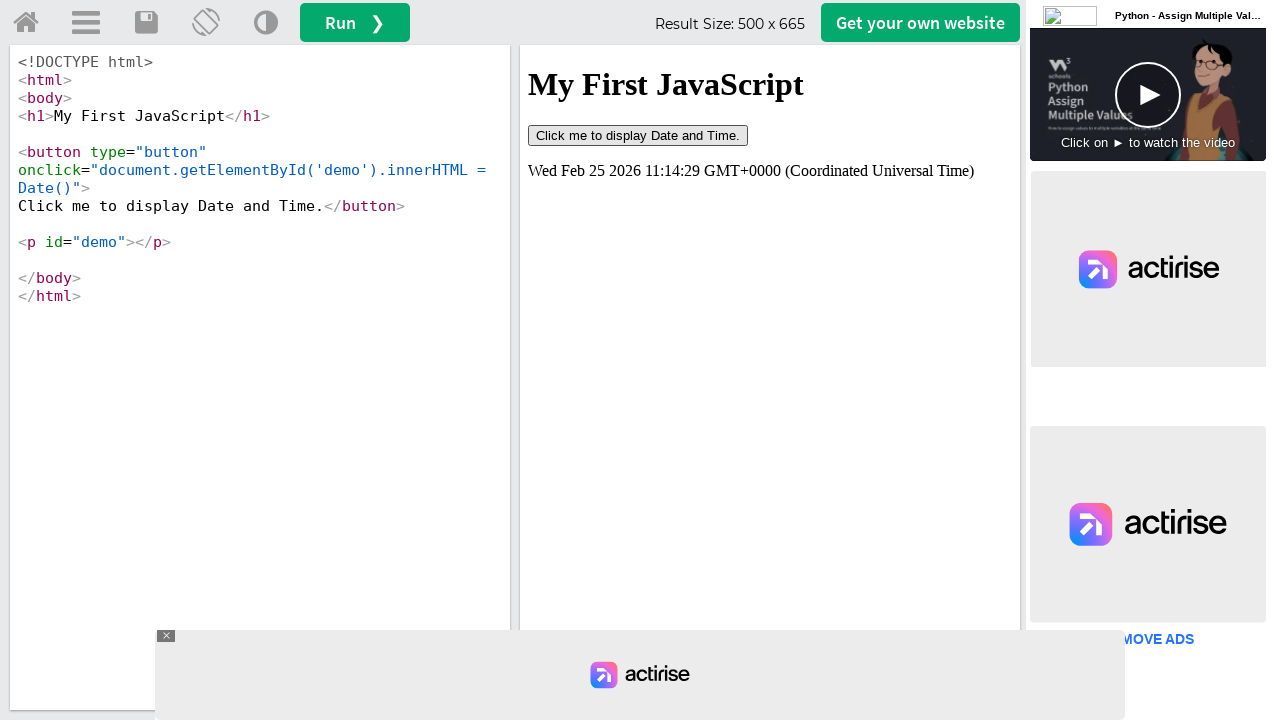

Clicked home icon to return to main page at (26, 23) on a#tryhome
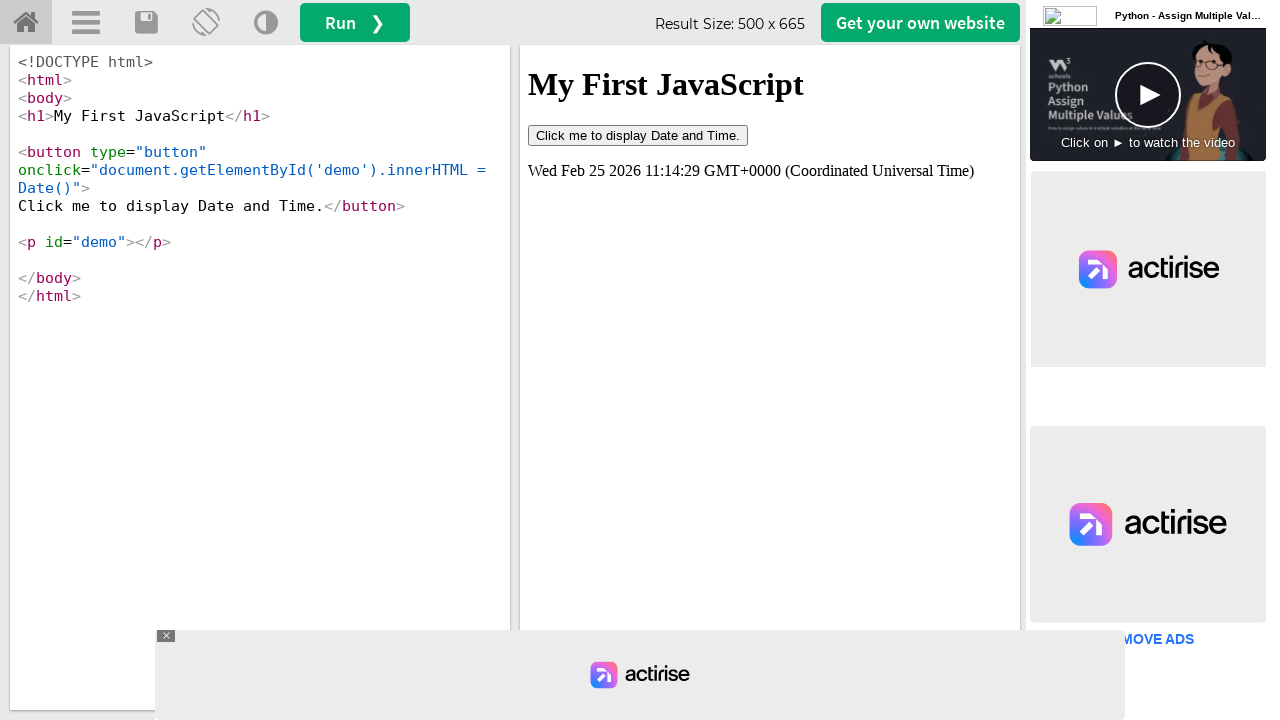

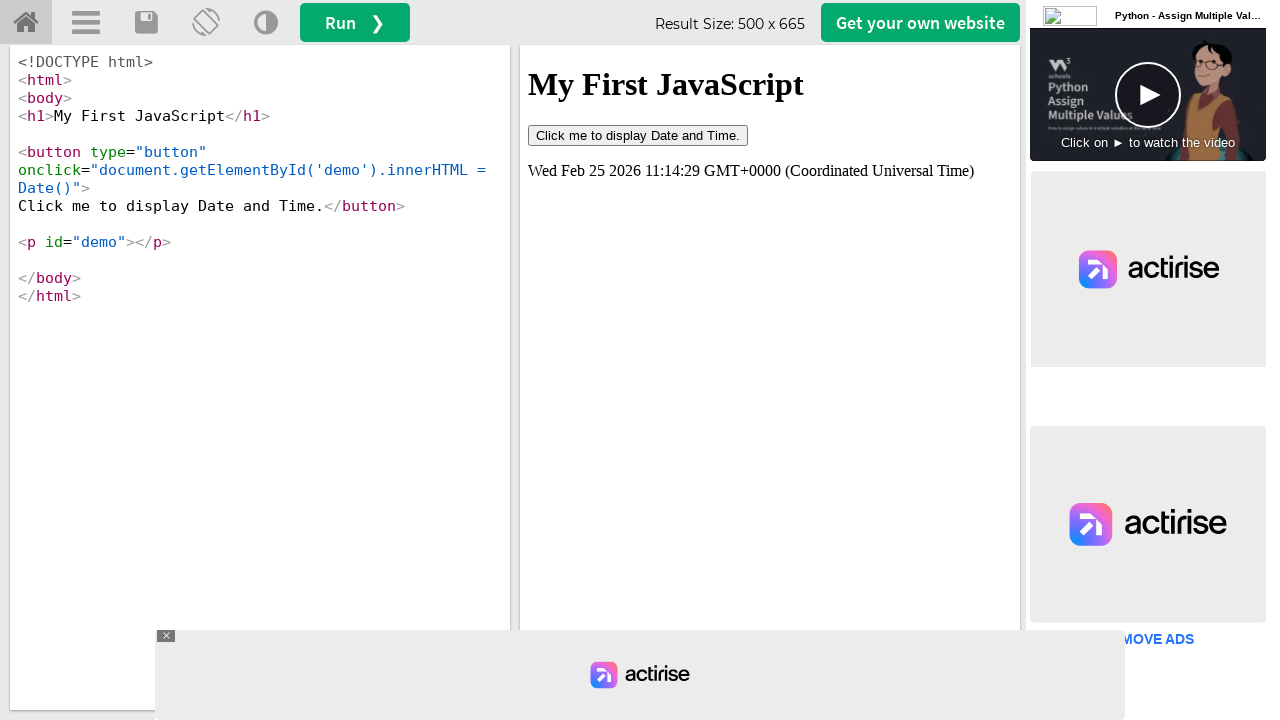